Clicks the Song Lyrics link and verifies navigation to the lyrics page

Starting URL: https://www.99-bottles-of-beer.net/

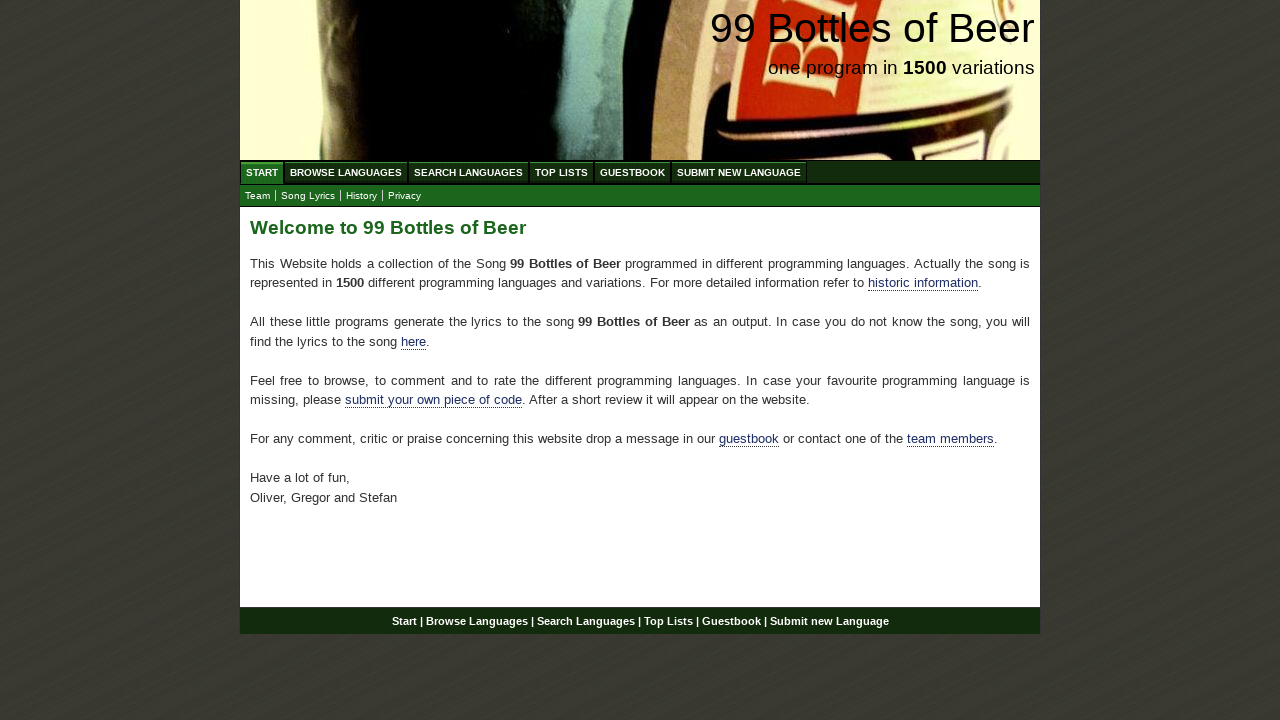

Clicked the Song Lyrics link at (308, 196) on xpath=//a[@href='lyrics.html']
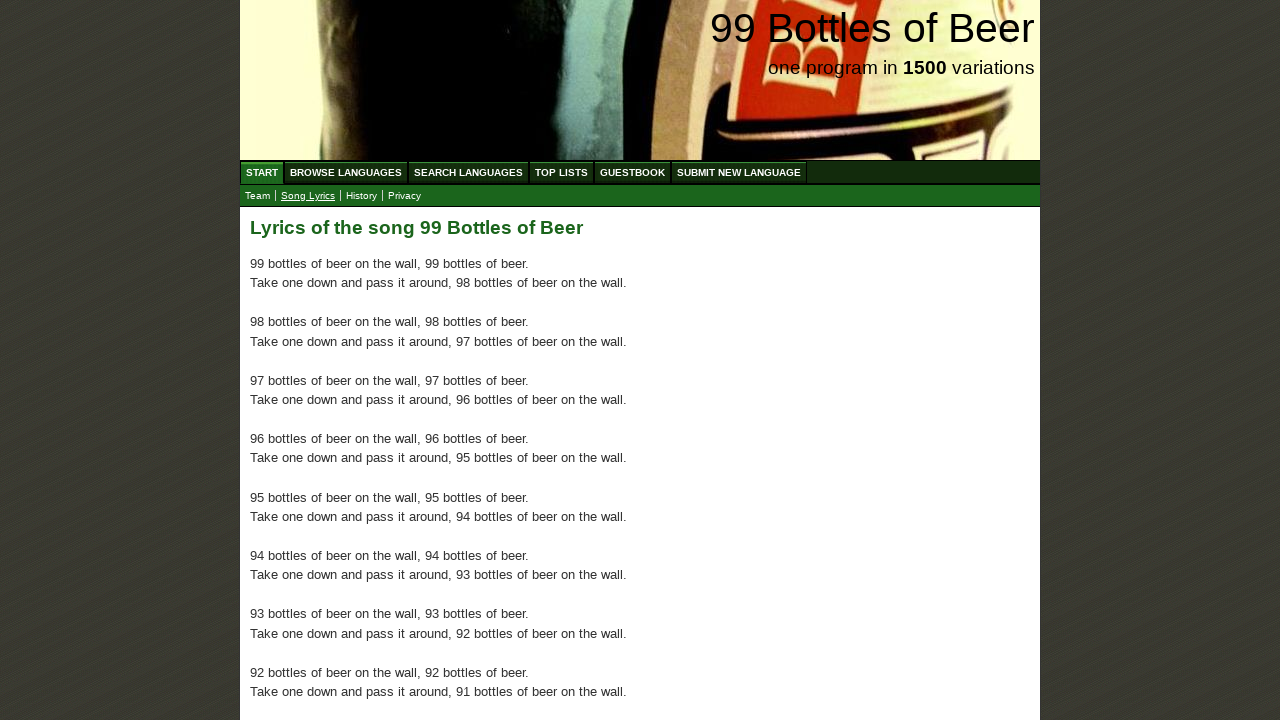

Verified navigation to the lyrics page at https://www.99-bottles-of-beer.net/lyrics.html
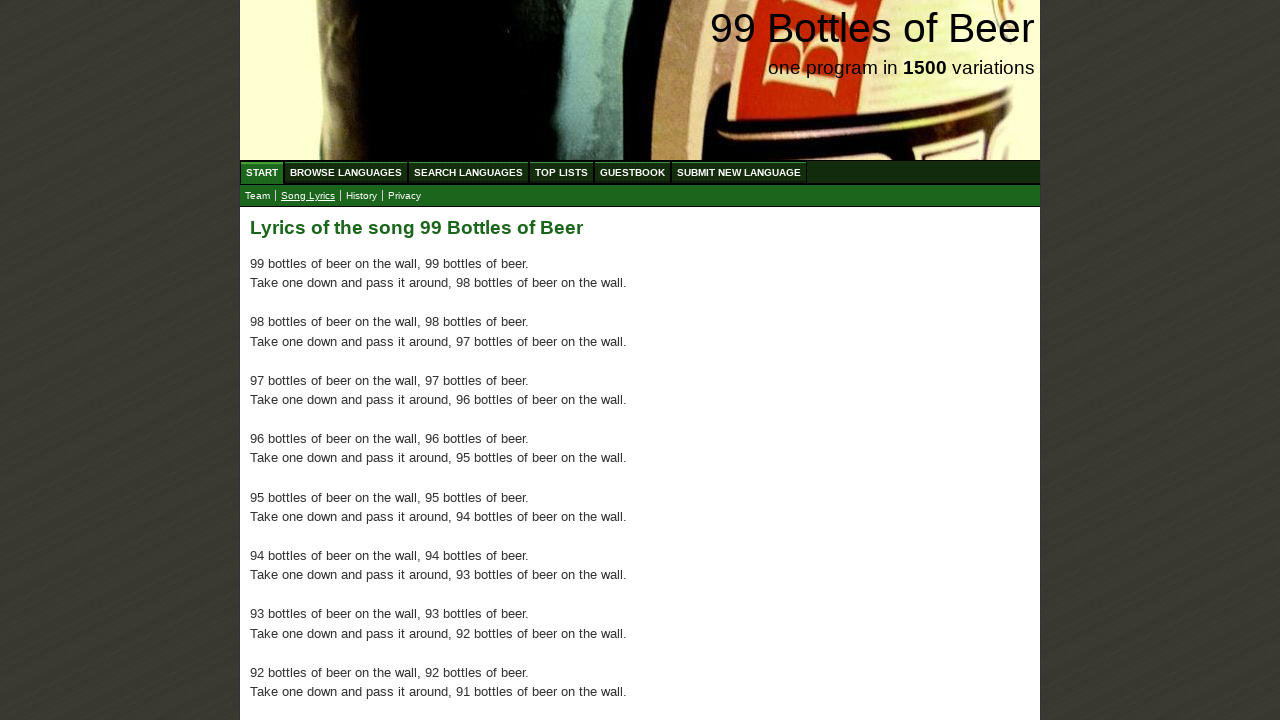

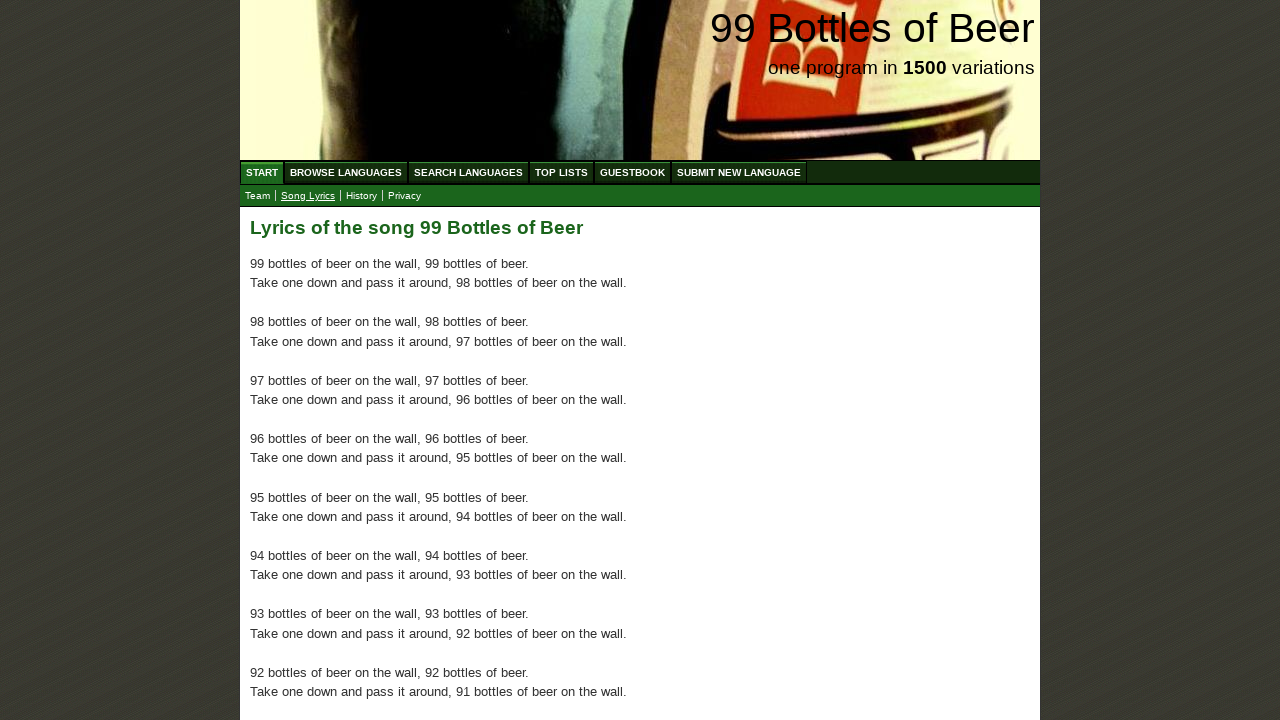